Navigates to the Ambras website Italian homepage and verifies the page loads successfully.

Starting URL: http://www.ambras.it/it/

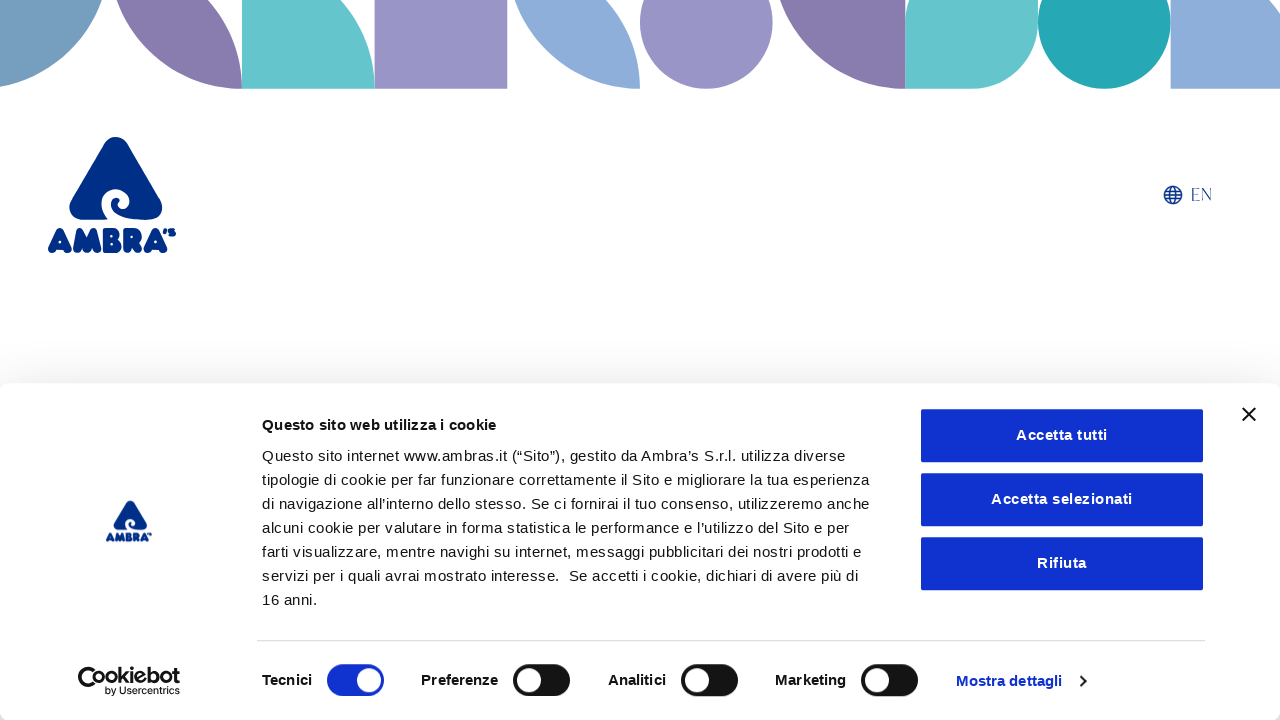

Navigated to Ambras Italian homepage and waited for page to fully load
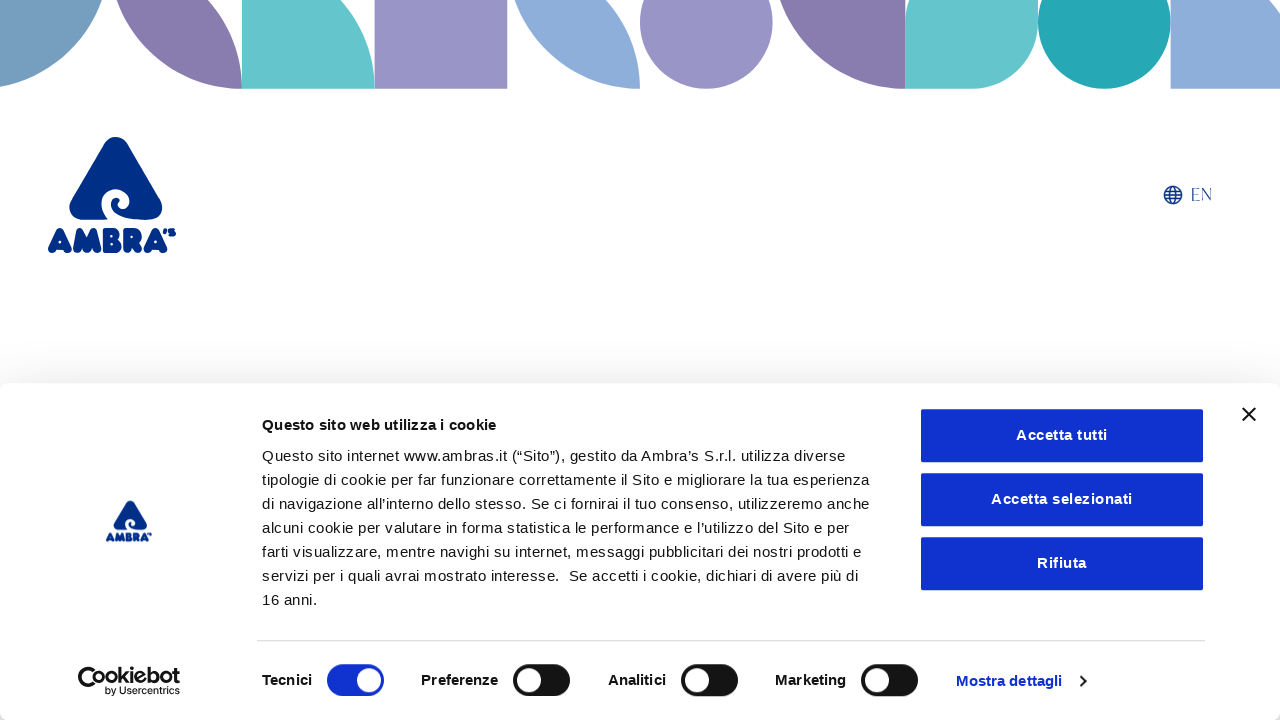

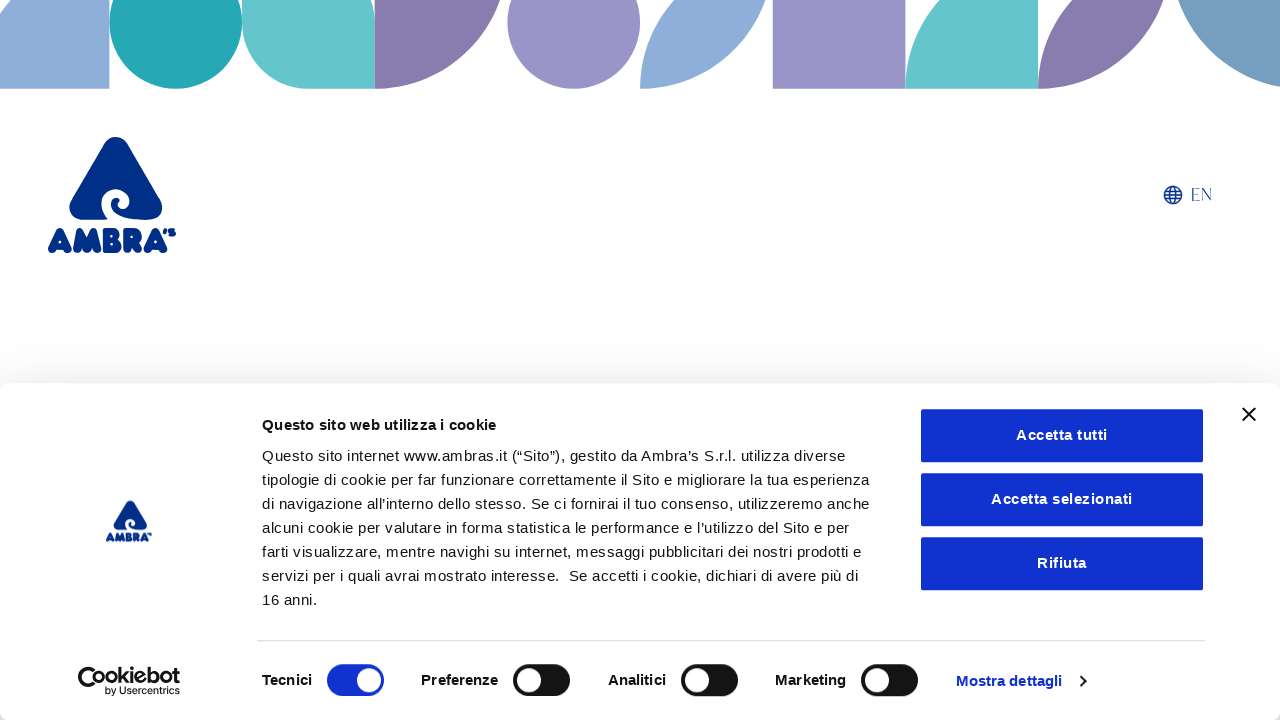